Tests checkbox and radio button selection by clicking on age radio button and language checkbox, then verifying their selected state

Starting URL: https://automationfc.github.io/basic-form/index.html

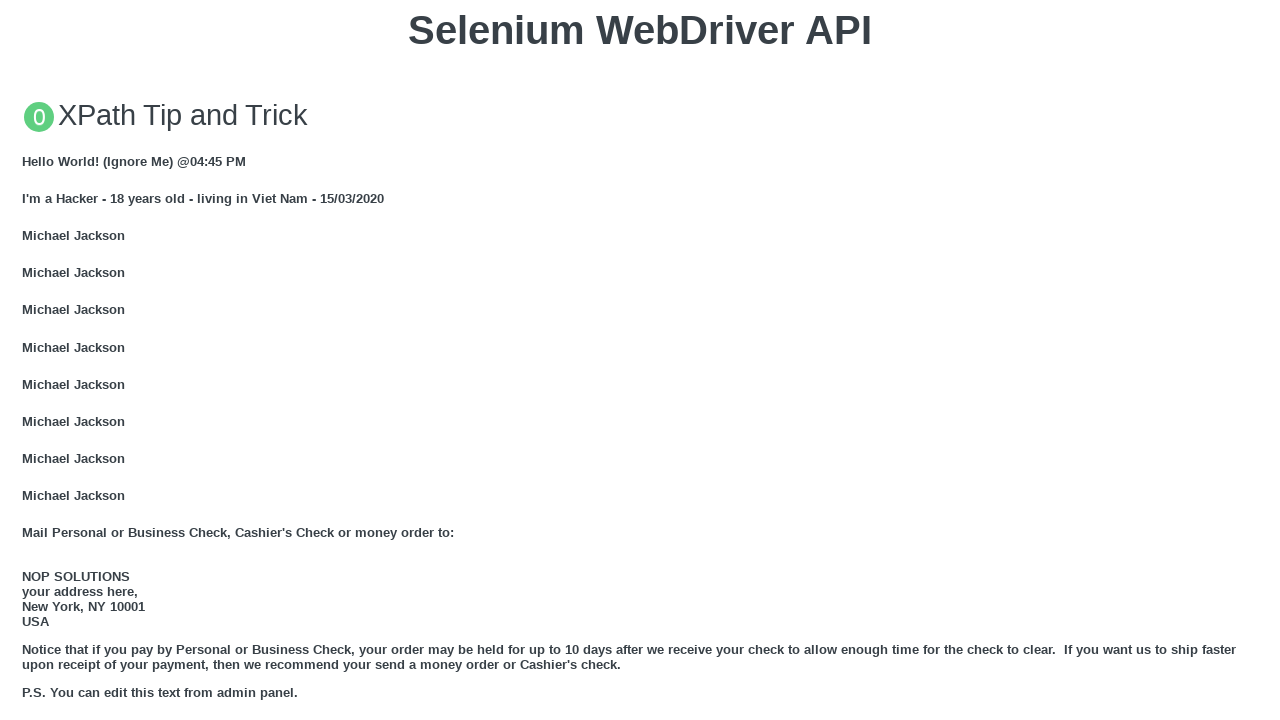

Clicked 'Under 18' radio button to select age group at (28, 360) on #under_18
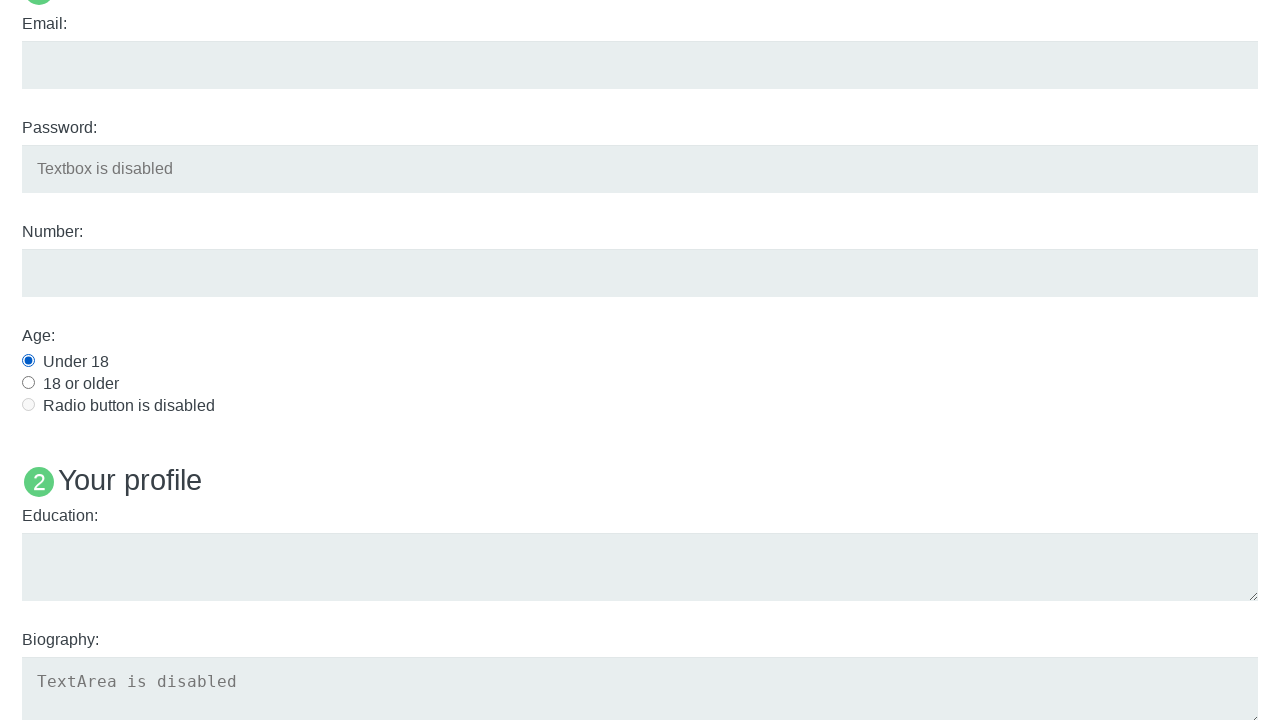

Clicked Java language checkbox to select it at (28, 361) on #java
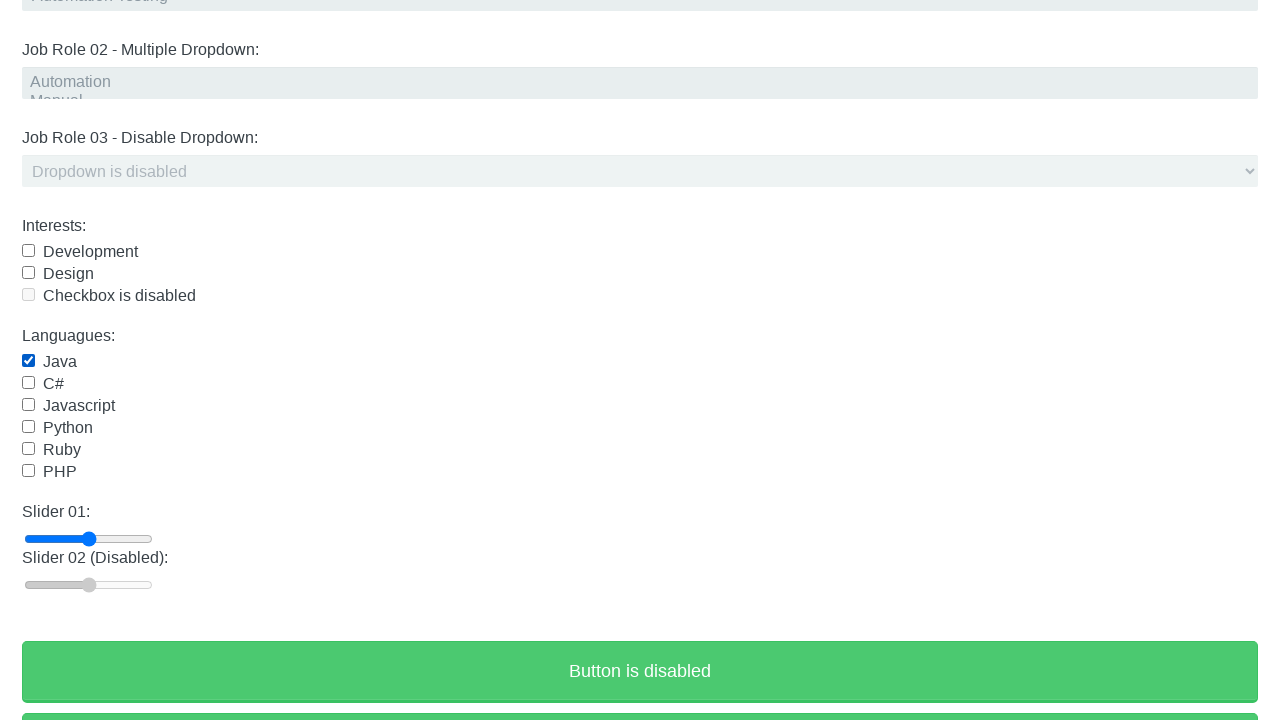

Clicked Java language checkbox again to deselect it at (28, 361) on #java
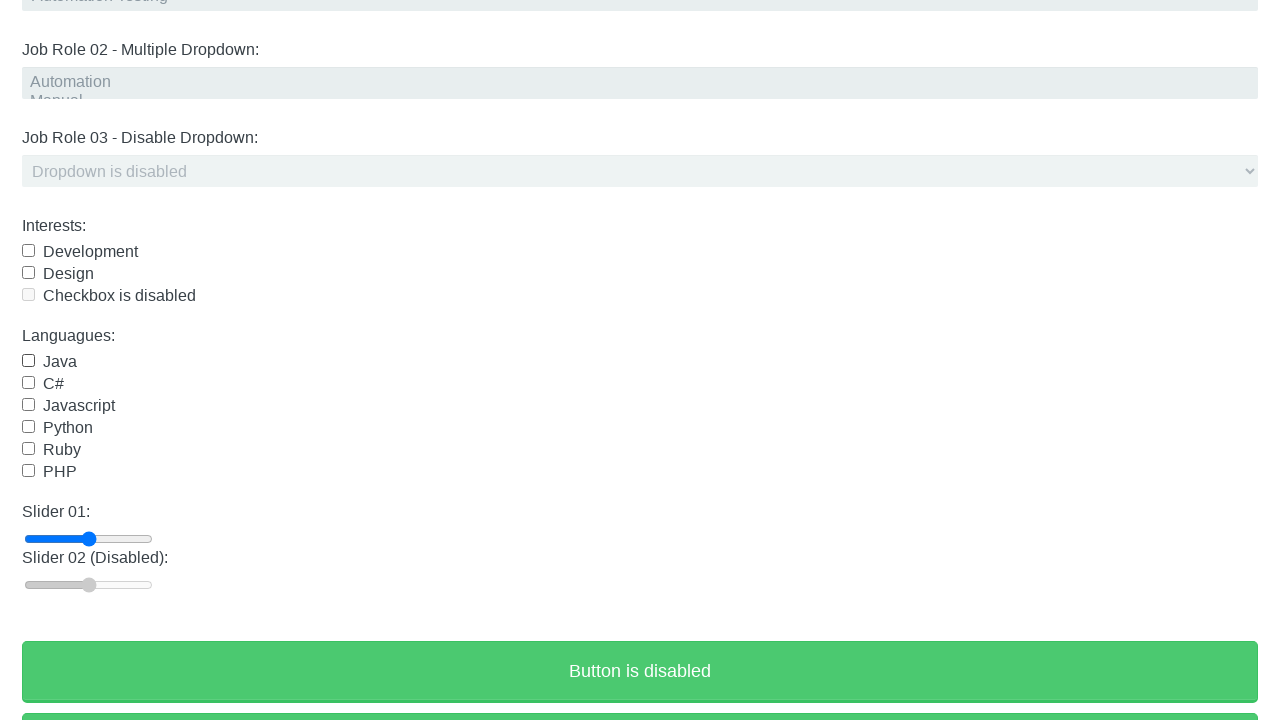

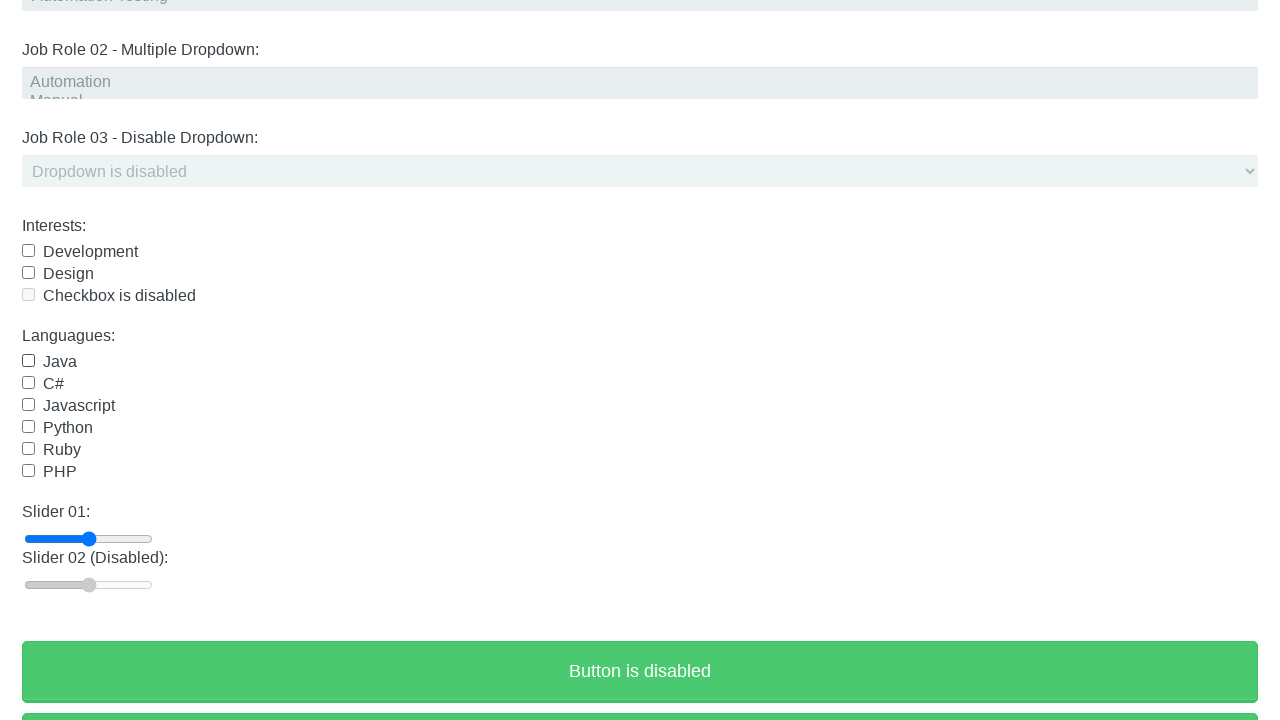